Tests the signature pad functionality by drawing a shape on the canvas and then clearing it using the Clear button

Starting URL: http://szimek.github.io/signature_pad/

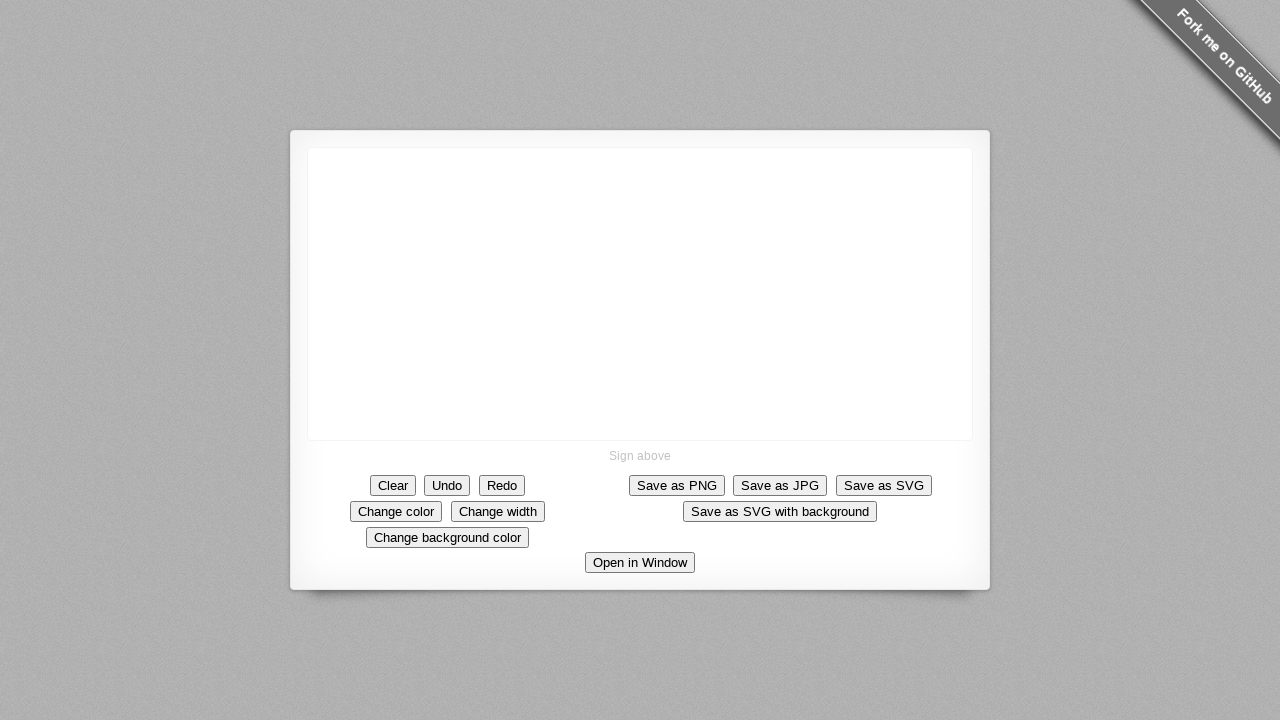

Waited for signature pad to be visible
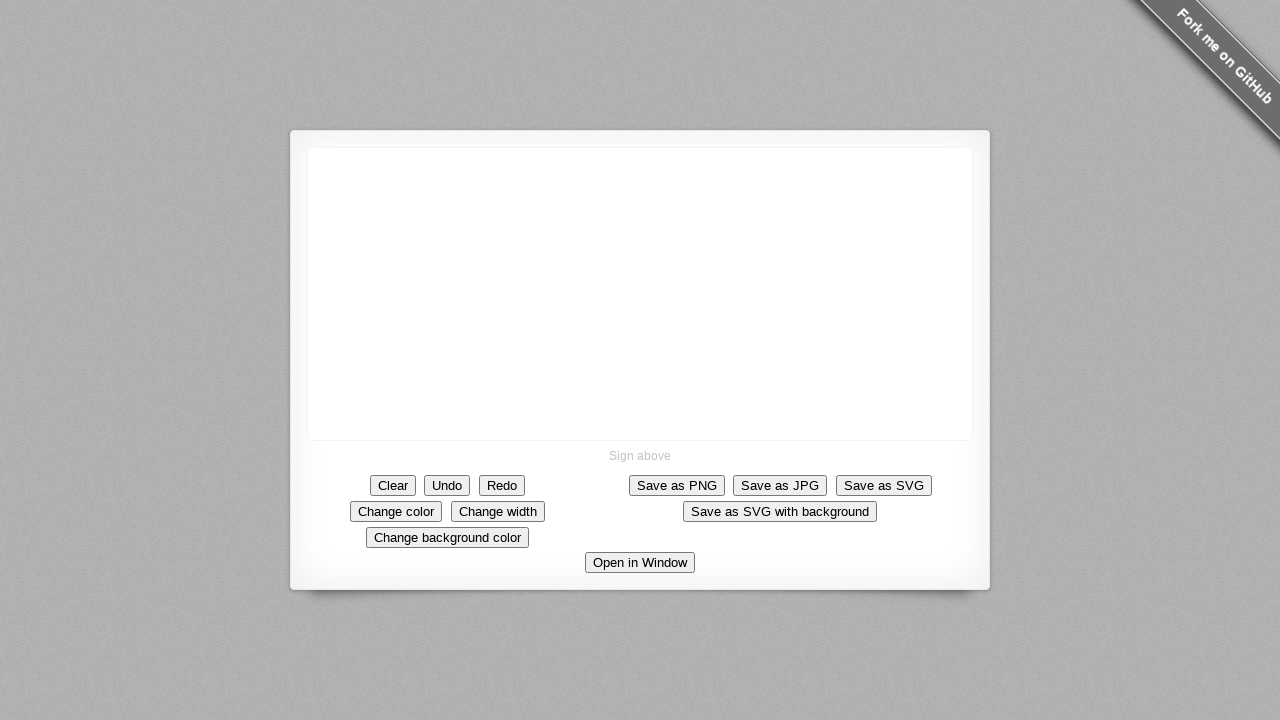

Located the canvas element
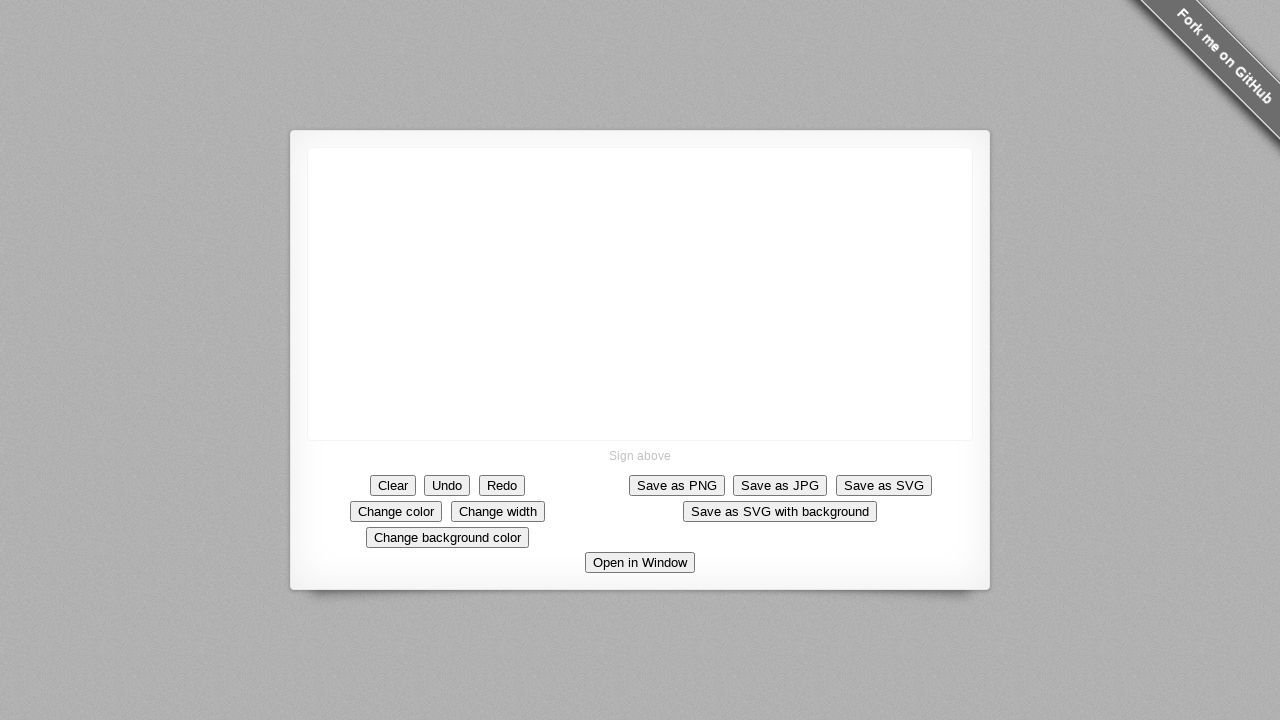

Retrieved canvas bounding box coordinates
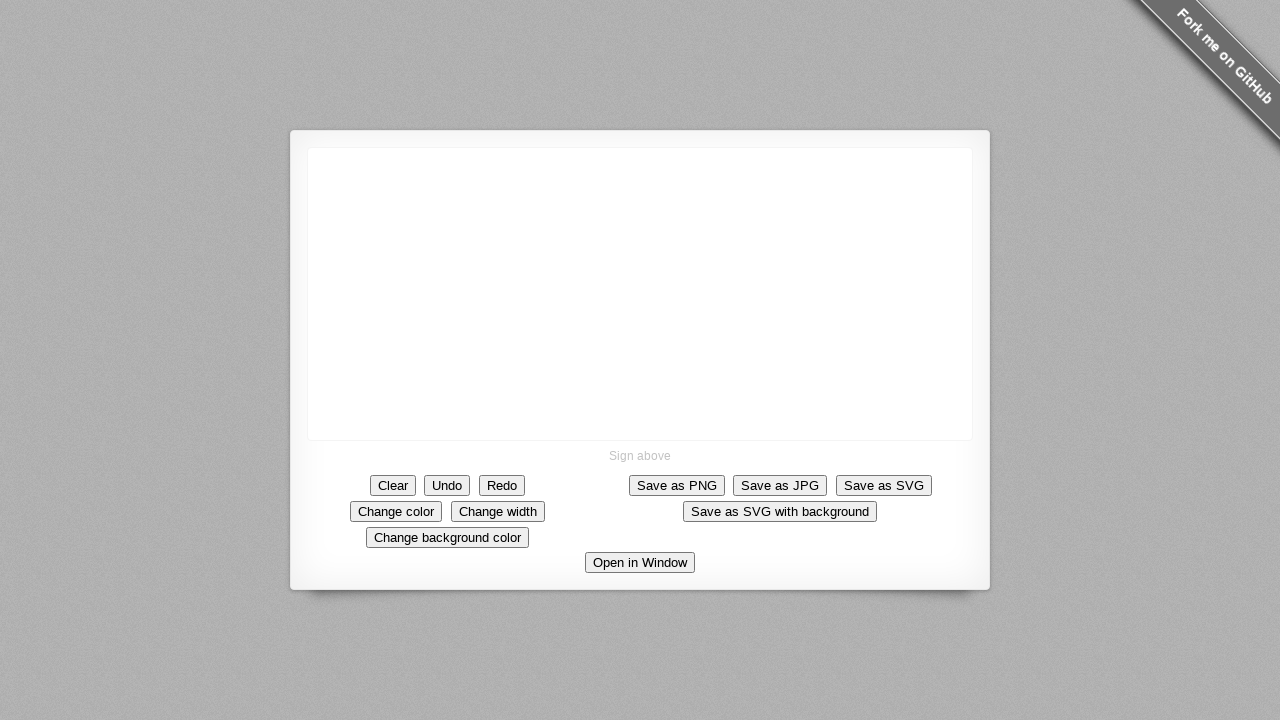

Moved mouse to starting position on canvas at (358, 198)
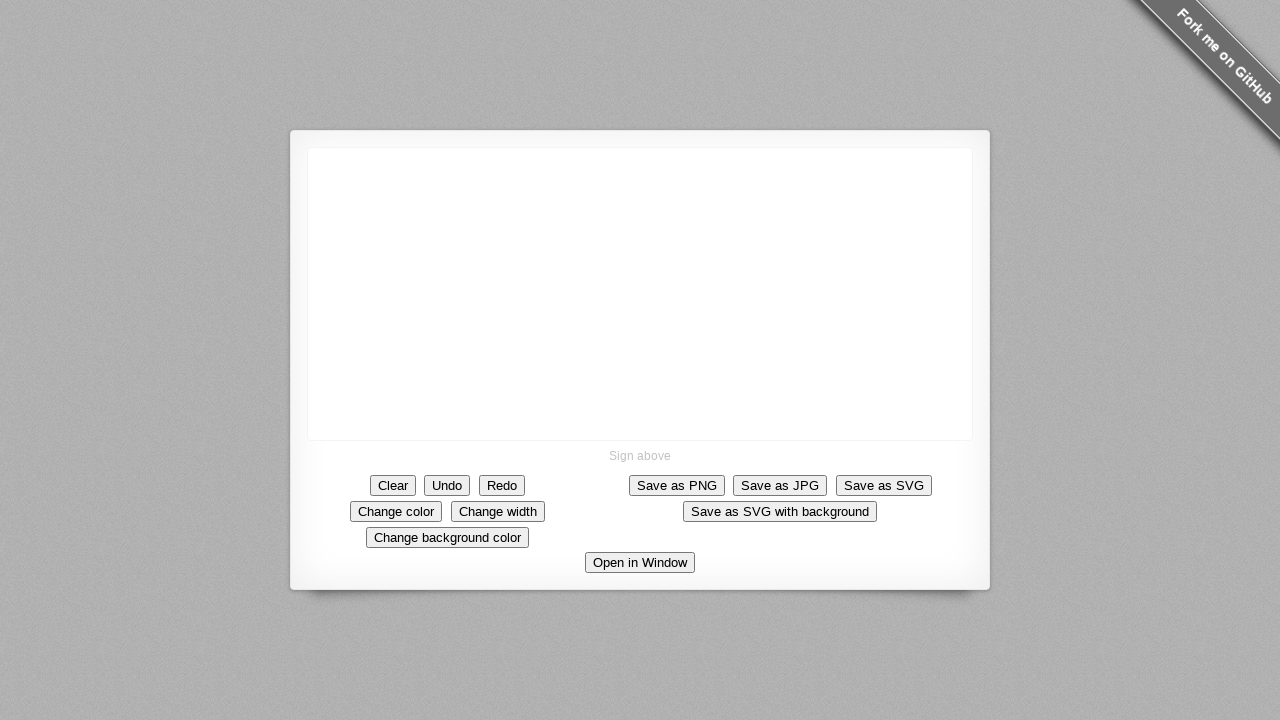

Pressed mouse button down to start drawing at (358, 198)
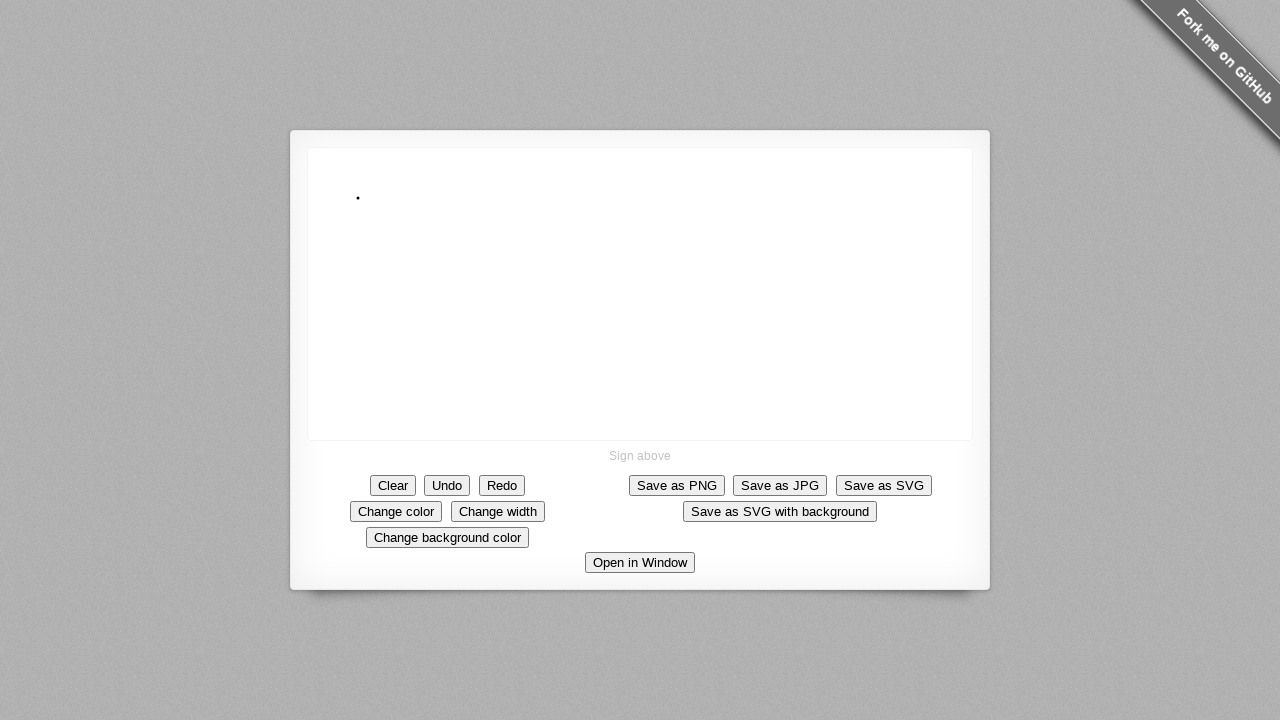

Moved mouse to first point of zigzag pattern at (458, 248)
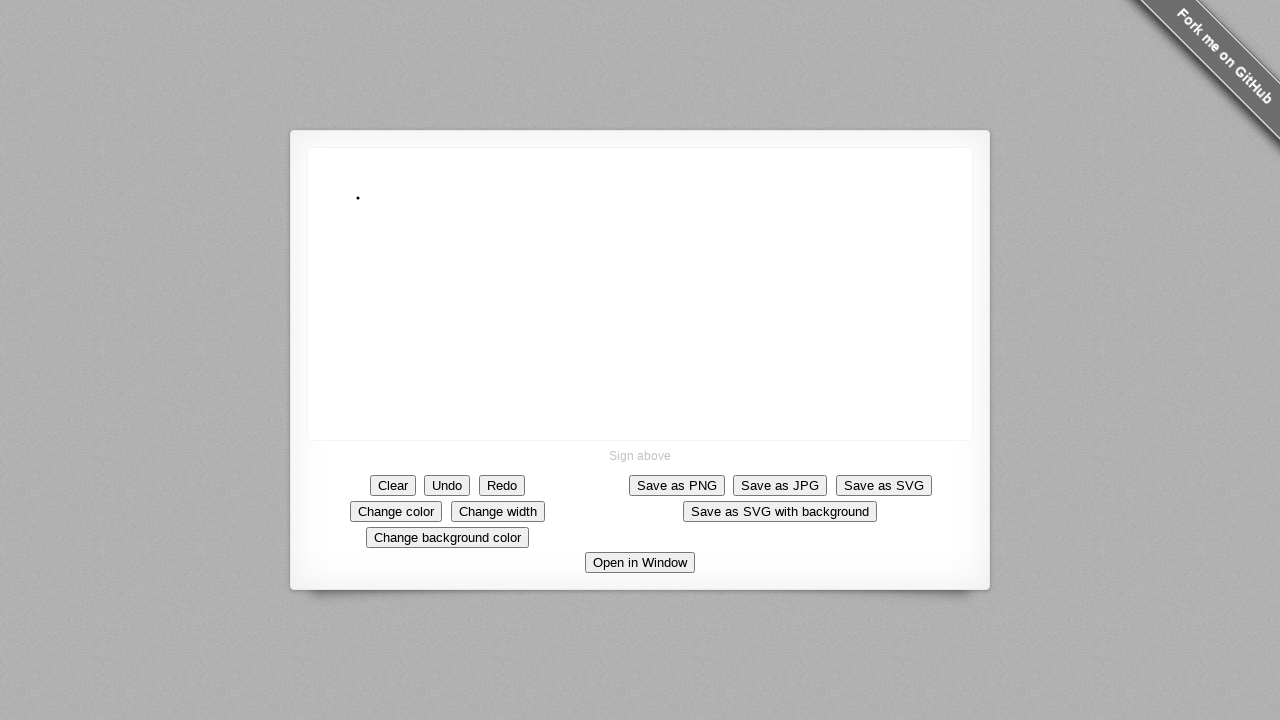

Moved mouse to second point of zigzag pattern at (408, 298)
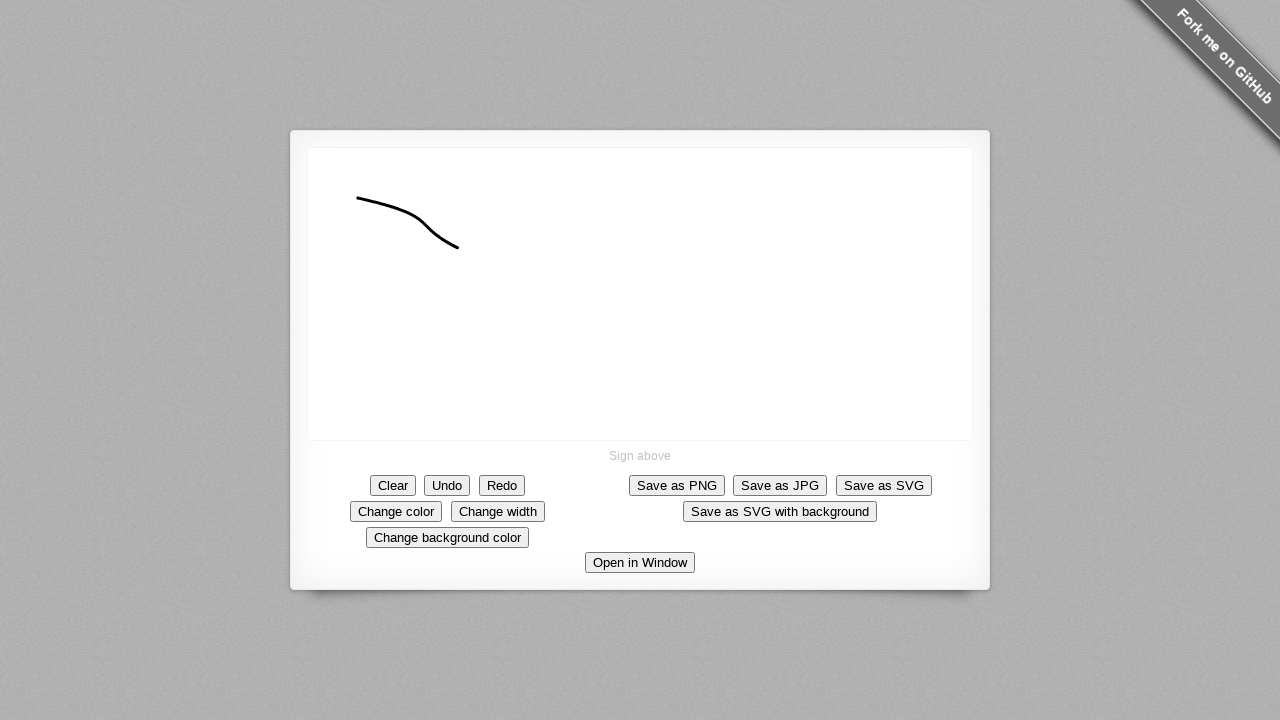

Moved mouse to third point of zigzag pattern at (508, 348)
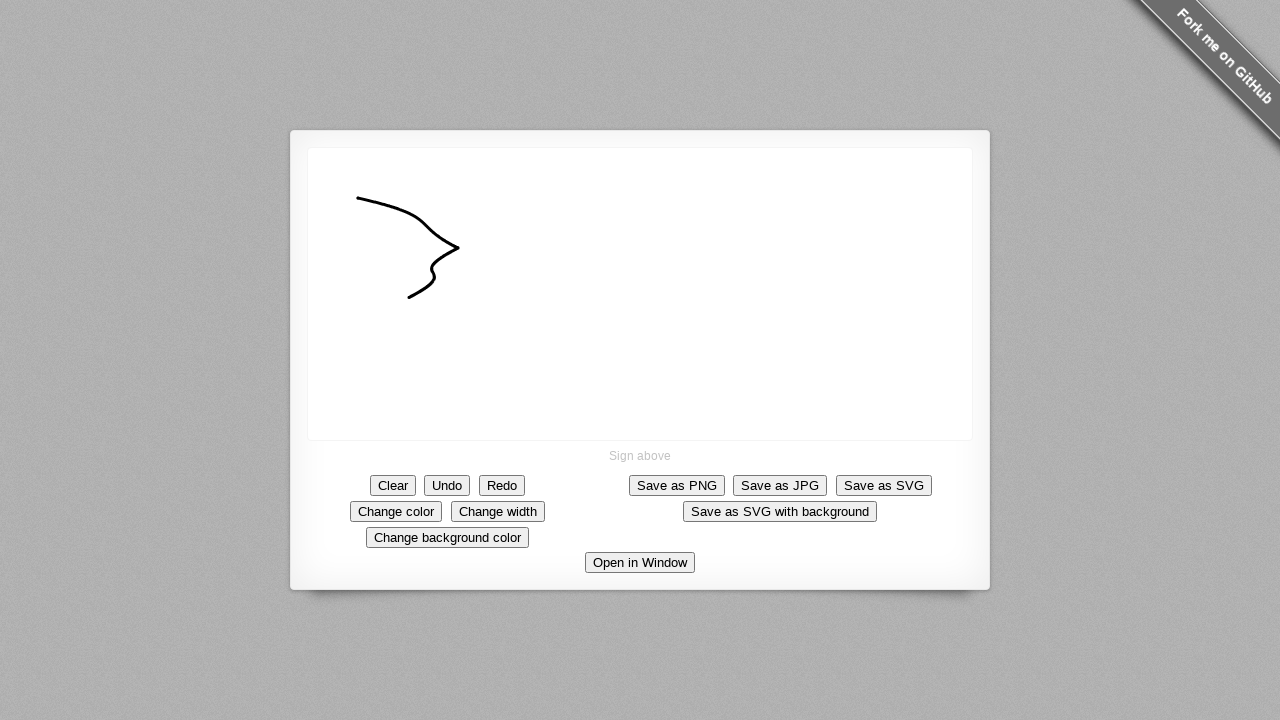

Released mouse button to finish drawing the shape at (508, 348)
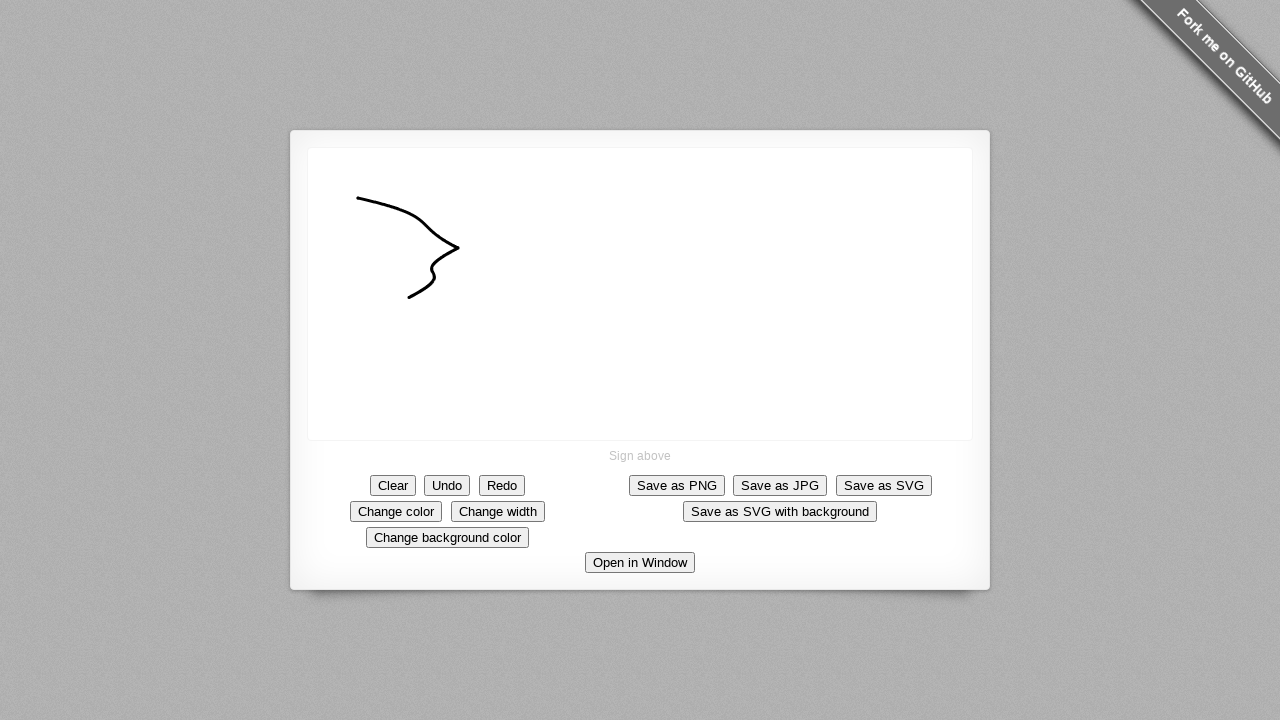

Clicked Clear button to erase the signature pad at (393, 485) on button[data-action='clear']
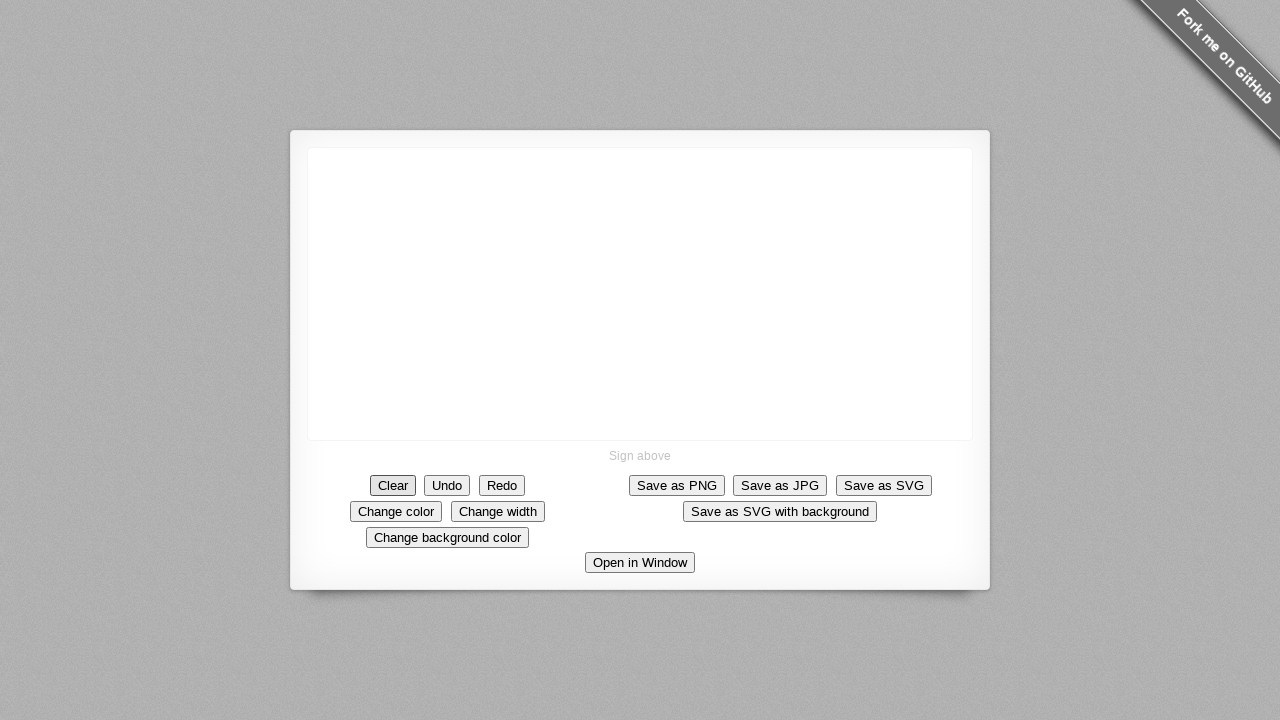

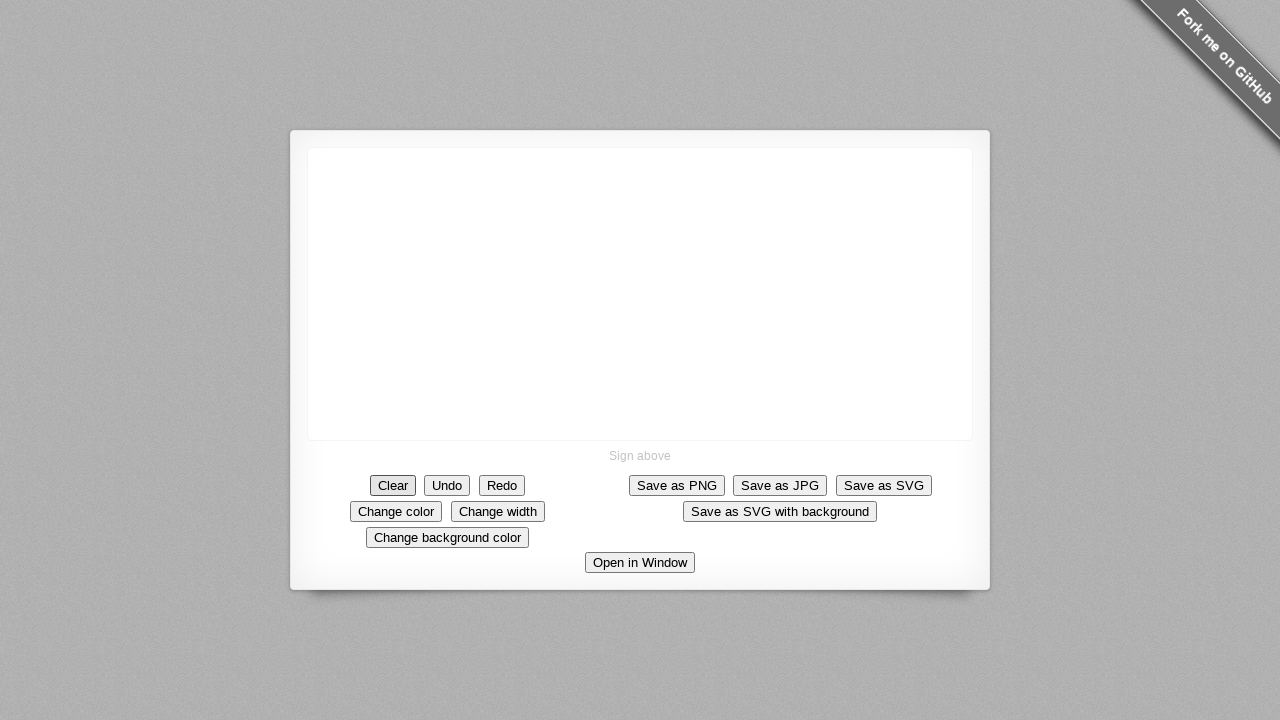